Tests that the Clear completed button displays correct text when items are completed

Starting URL: https://demo.playwright.dev/todomvc

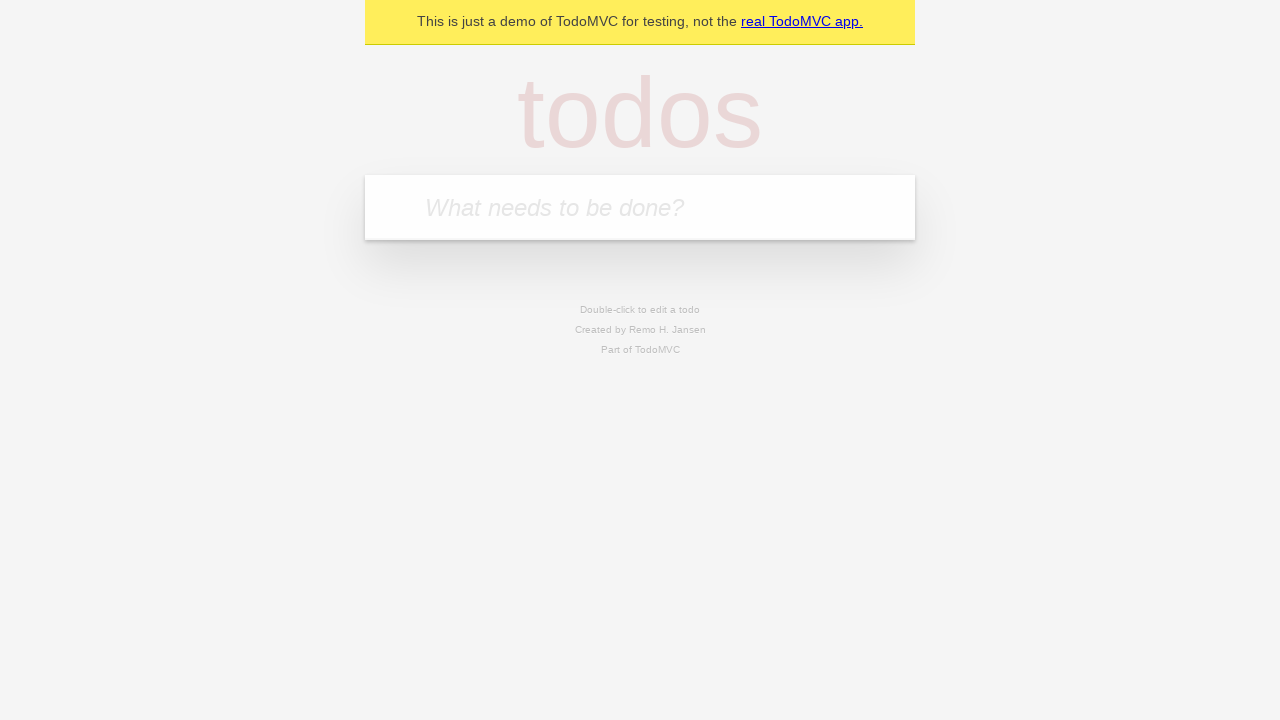

Filled todo input with 'buy some cheese' on internal:attr=[placeholder="What needs to be done?"i]
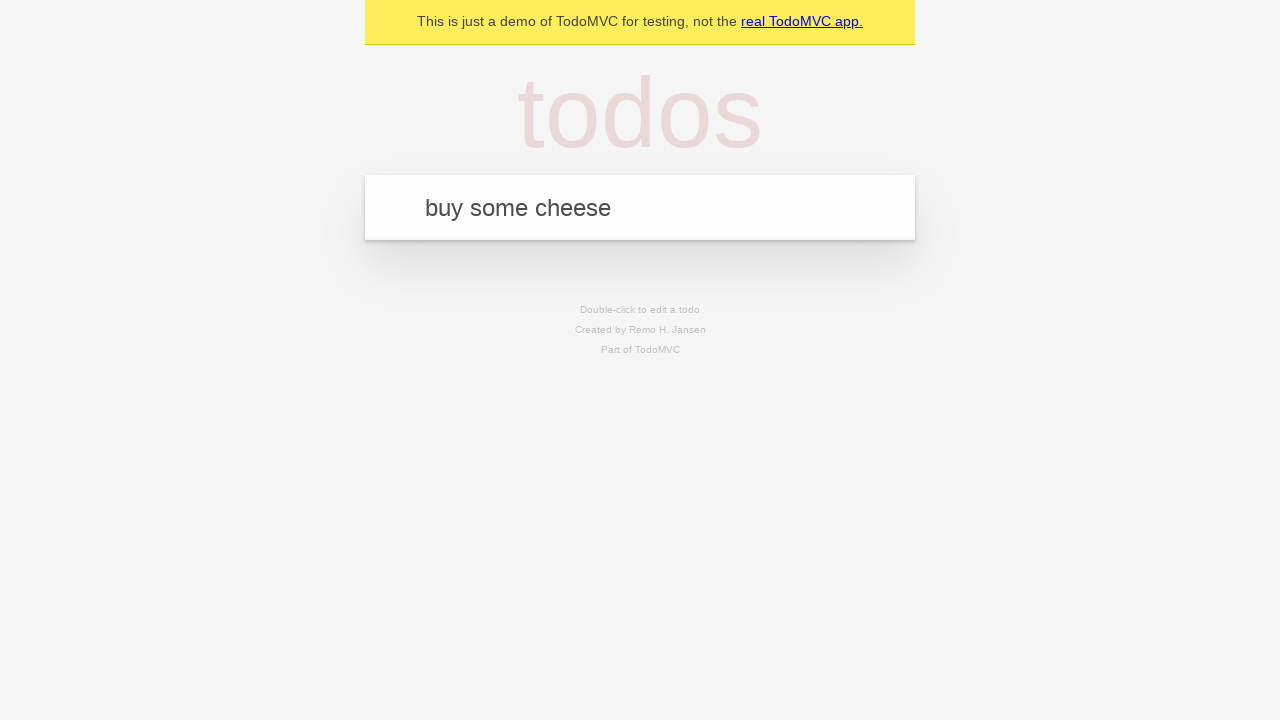

Pressed Enter to add first todo on internal:attr=[placeholder="What needs to be done?"i]
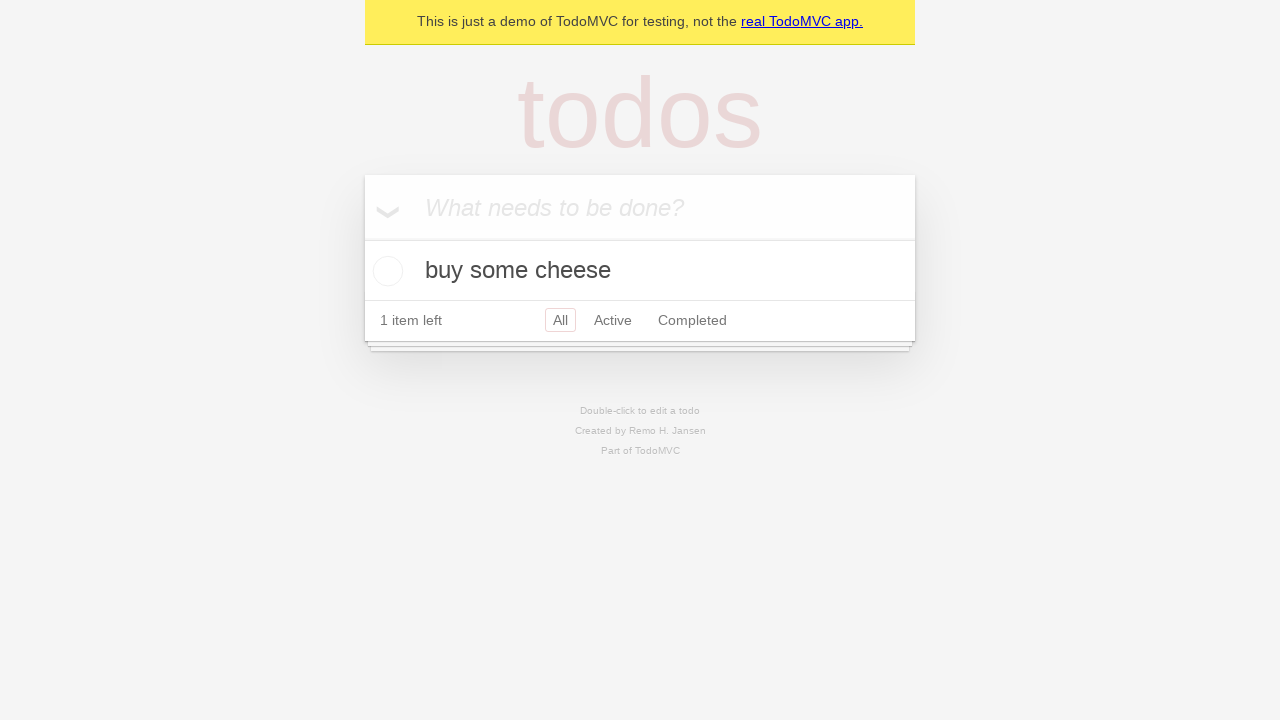

Filled todo input with 'feed the cat' on internal:attr=[placeholder="What needs to be done?"i]
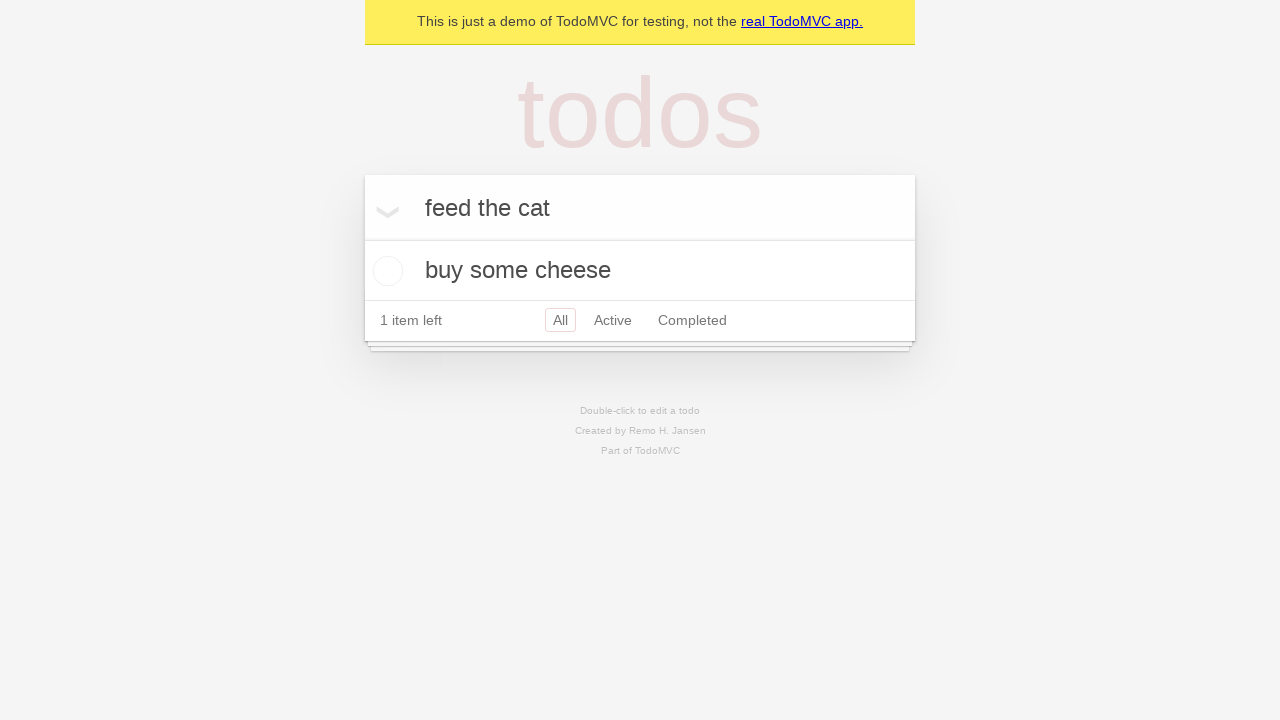

Pressed Enter to add second todo on internal:attr=[placeholder="What needs to be done?"i]
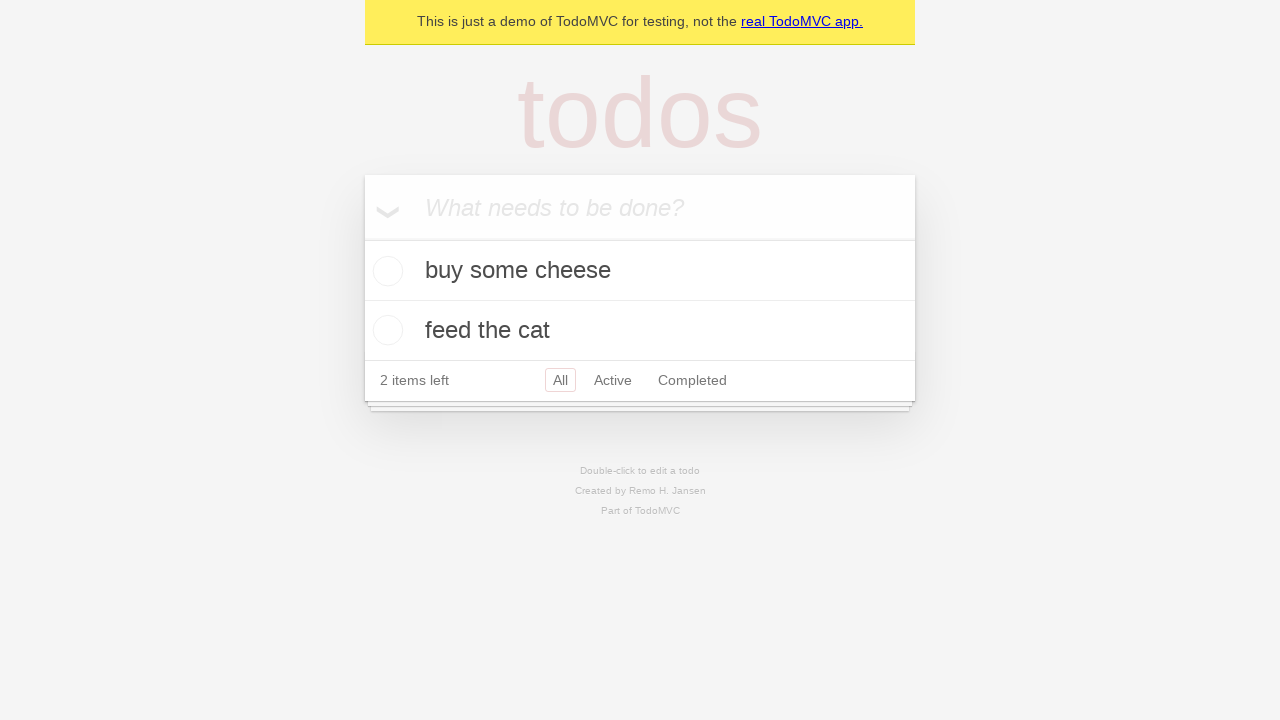

Filled todo input with 'book a doctors appointment' on internal:attr=[placeholder="What needs to be done?"i]
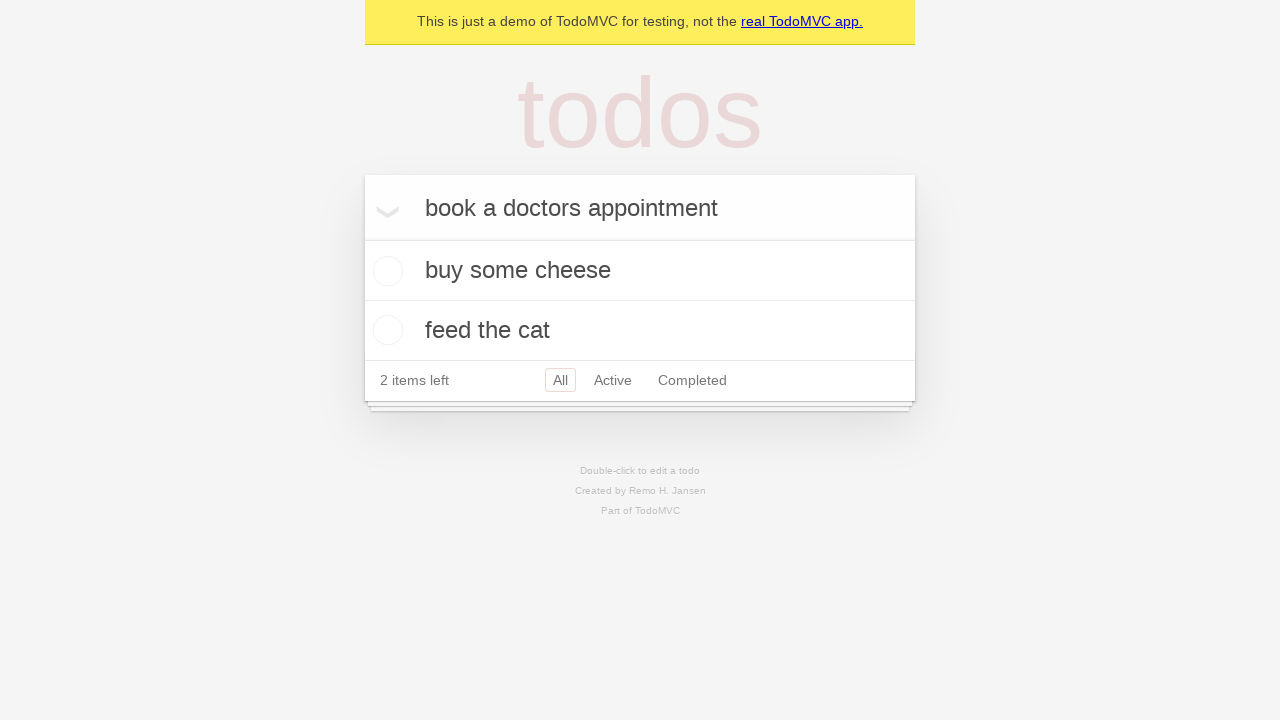

Pressed Enter to add third todo on internal:attr=[placeholder="What needs to be done?"i]
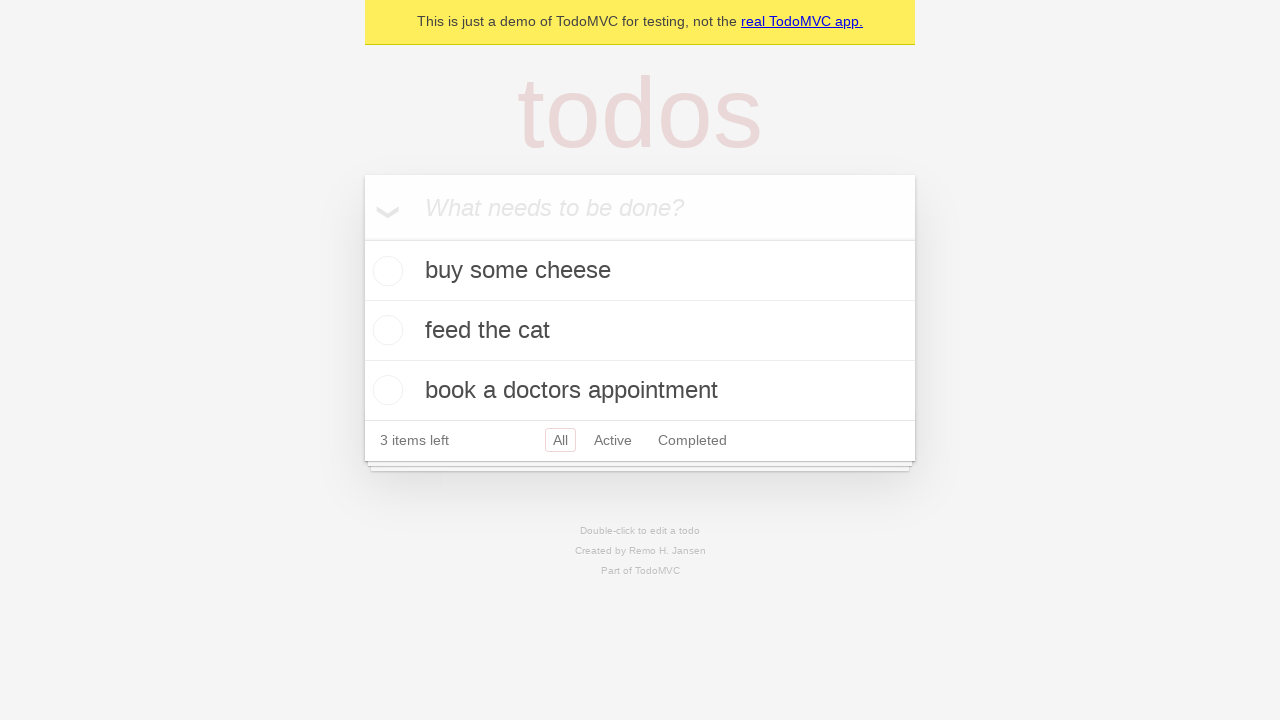

Checked first todo item to mark as completed at (385, 271) on .todo-list li .toggle >> nth=0
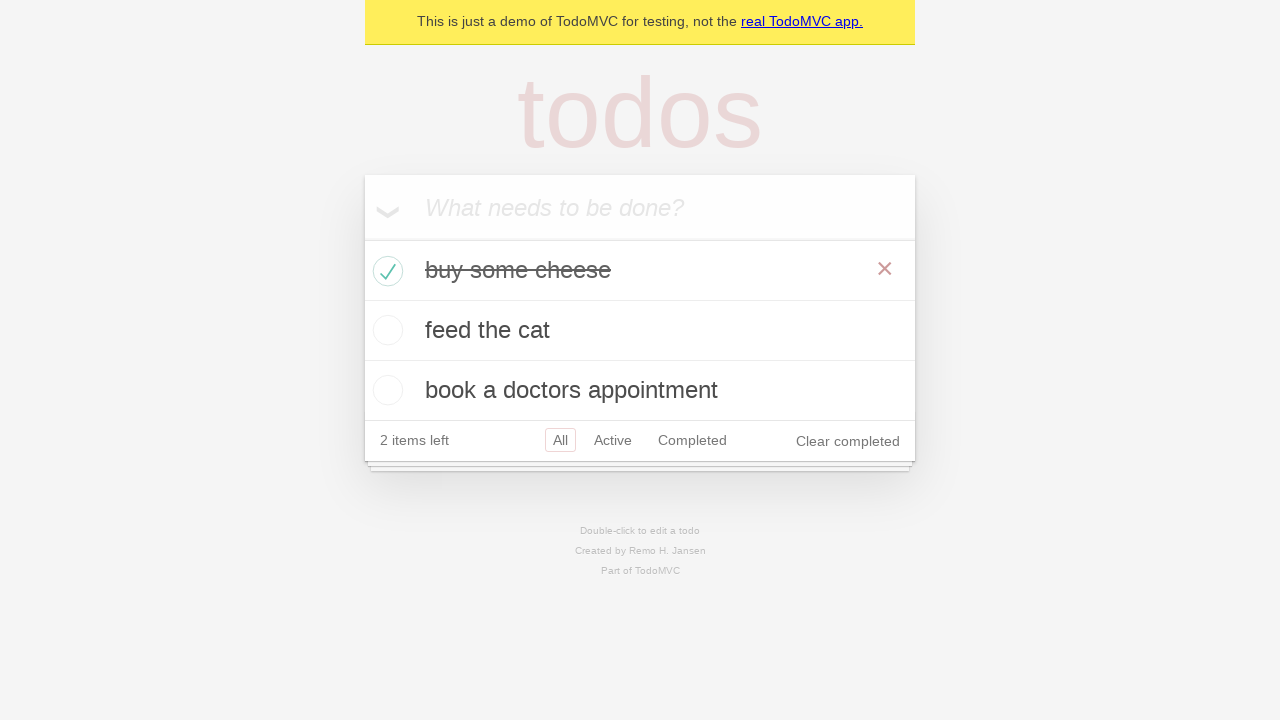

Clear completed button is displayed with correct text
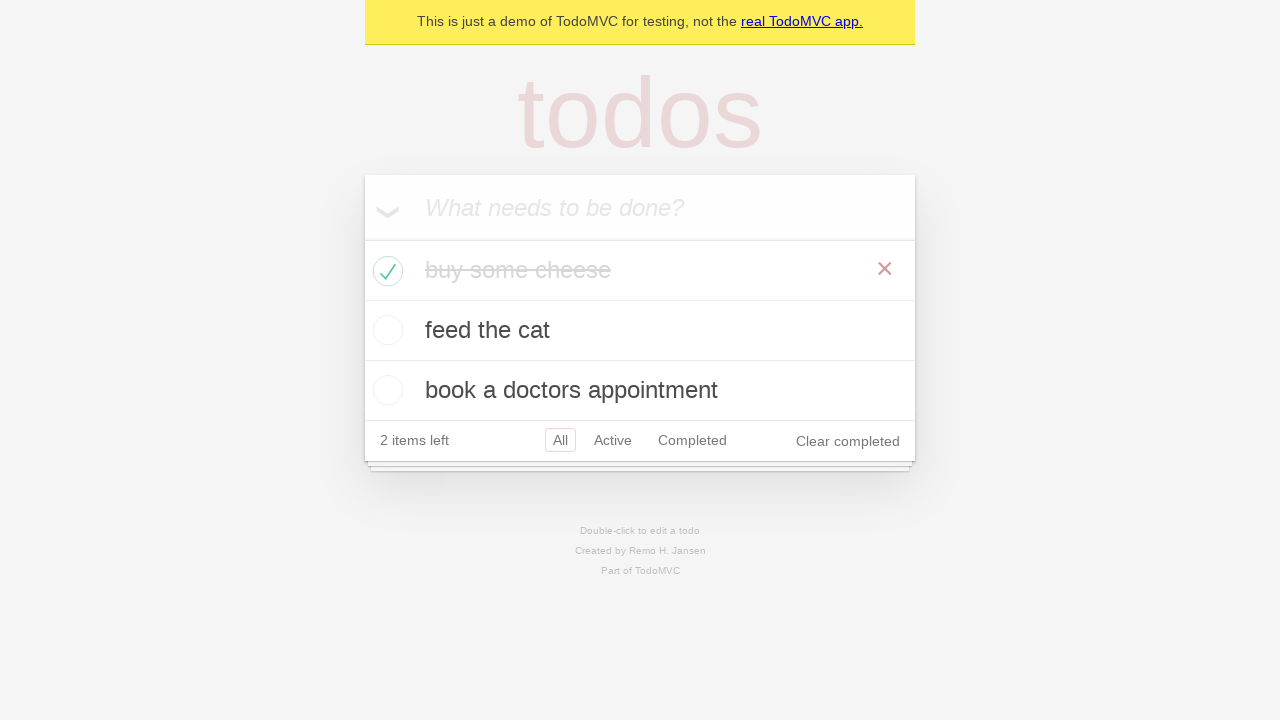

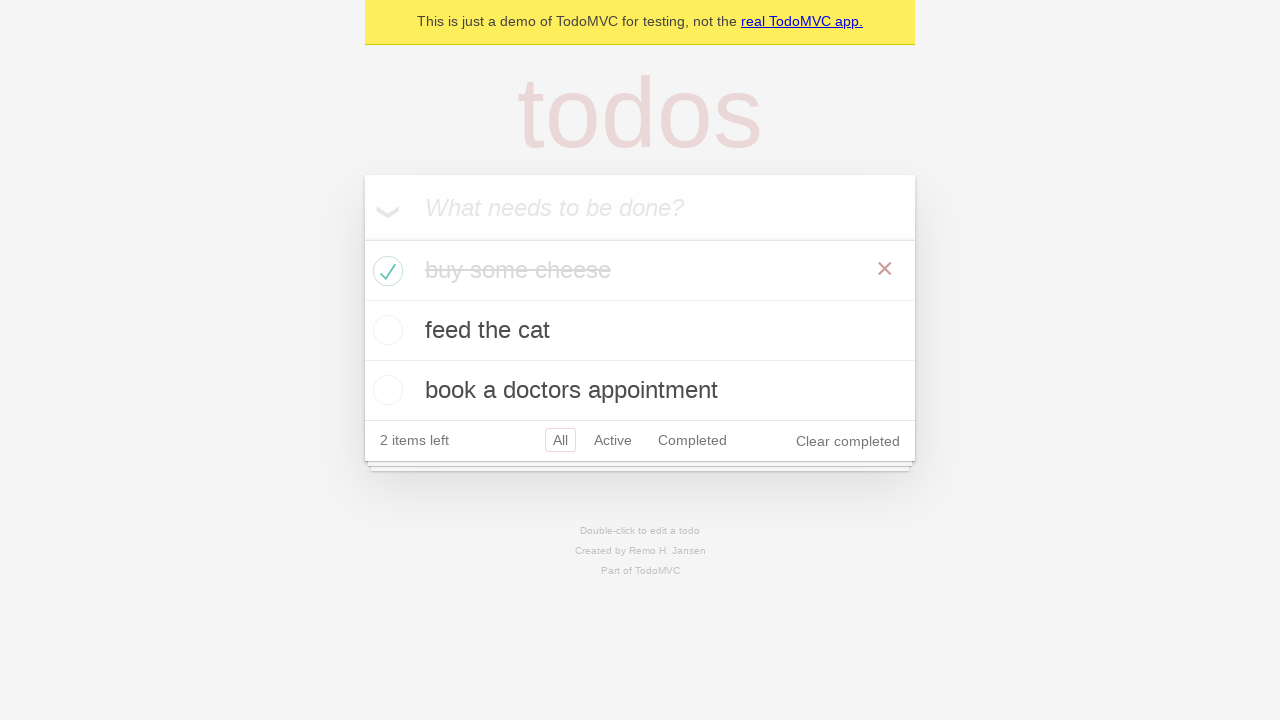